Navigates through the BJCP beer style guide website, clicking on various article elements to explore Strong European Beer styles and substyles.

Starting URL: https://dev.bjcp.org/style/2015/9/

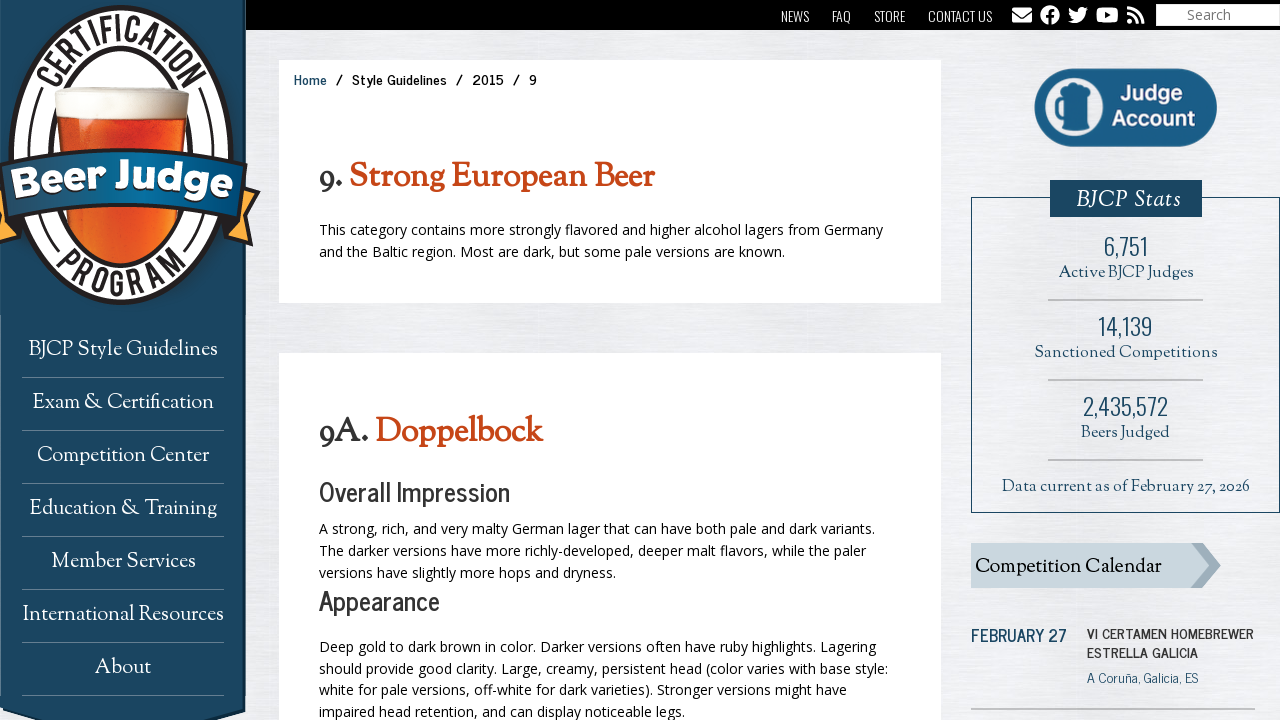

Clicked on article post-4794 (Strong European Beer category) at (610, 200) on article[id="post-4794"]
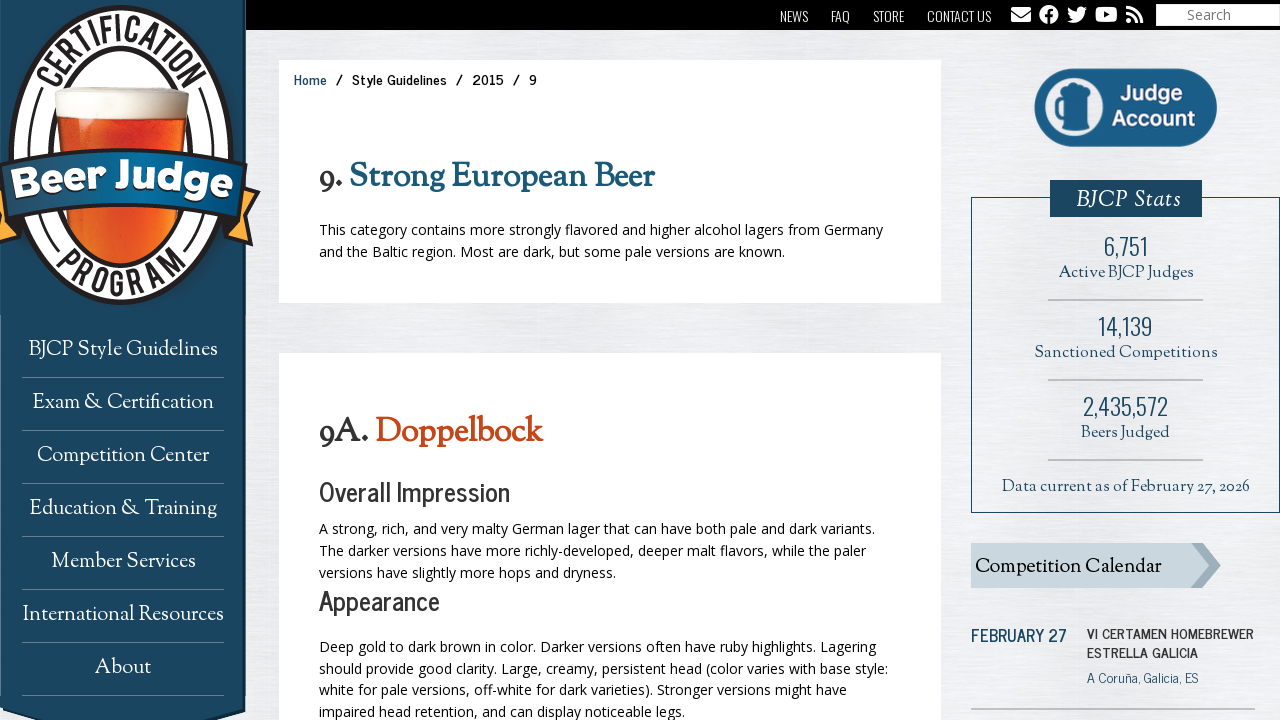

Clicked on article post-4795 at (610, 360) on article[id="post-4795"]
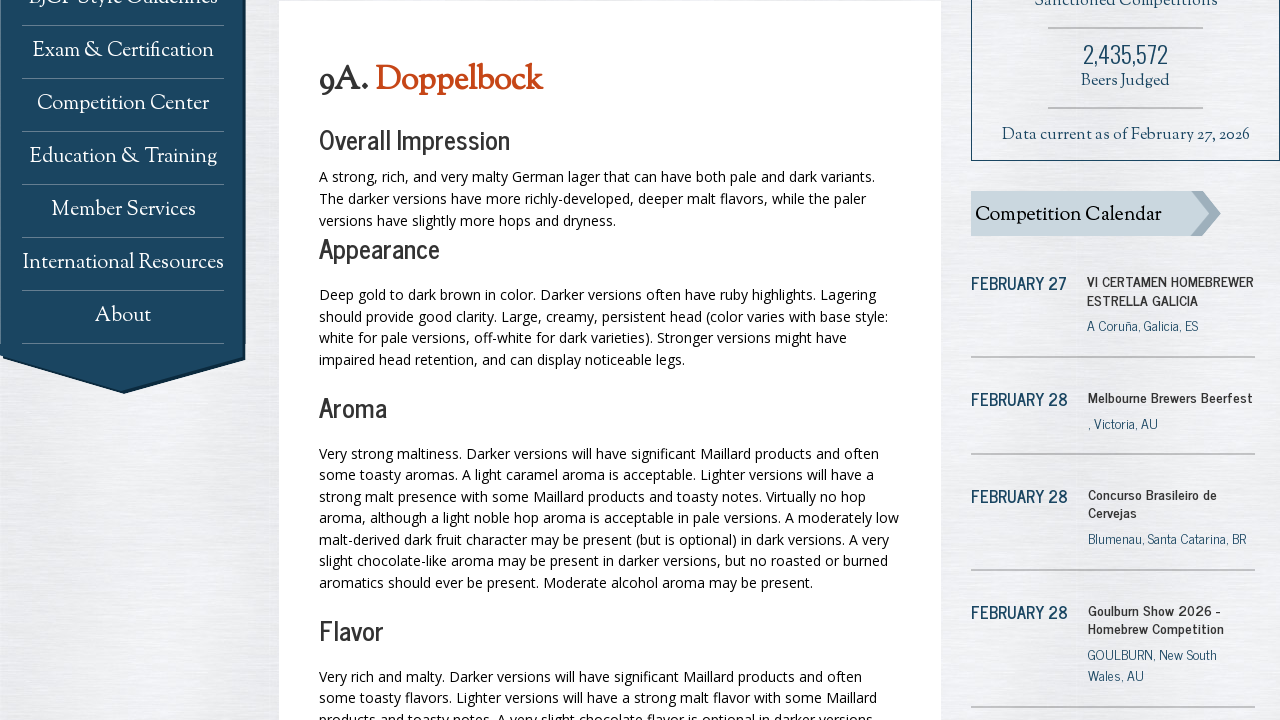

Clicked on text matching '9A.' pattern (substyle link) at (610, 71) on text=/.*9A\..*/
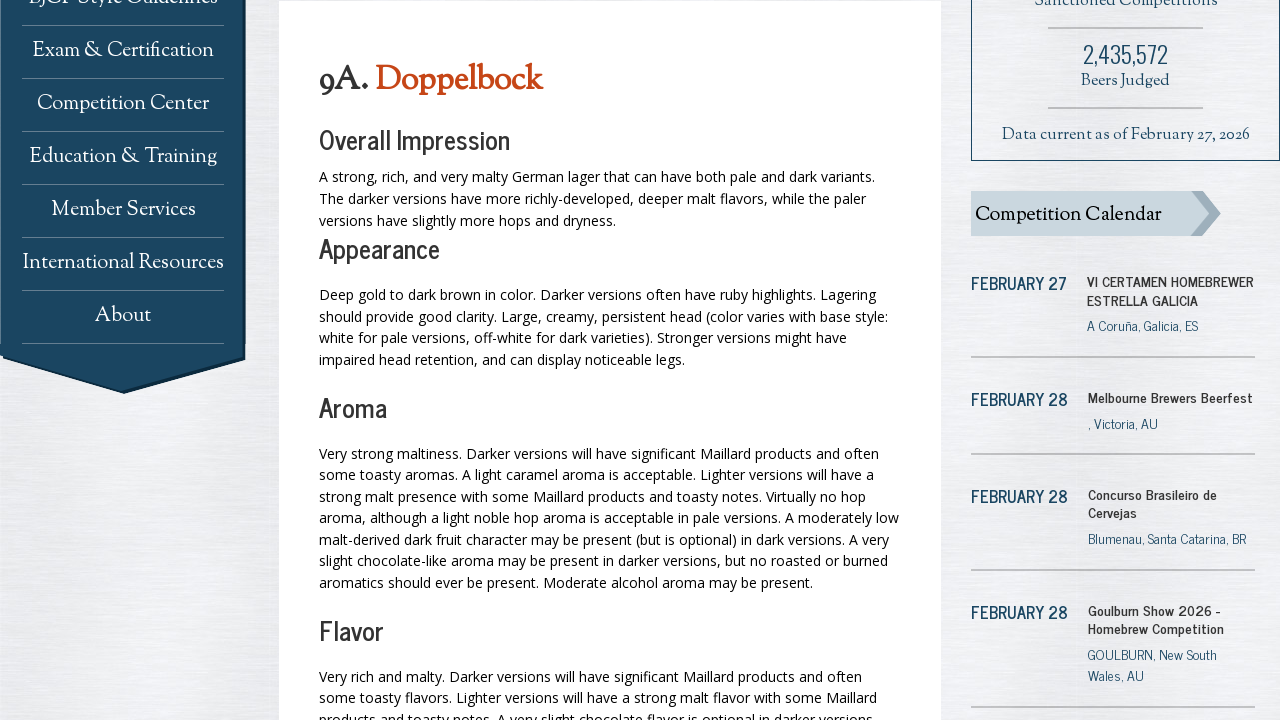

Clicked on article post-4805 at (610, 360) on article[id="post-4805"]
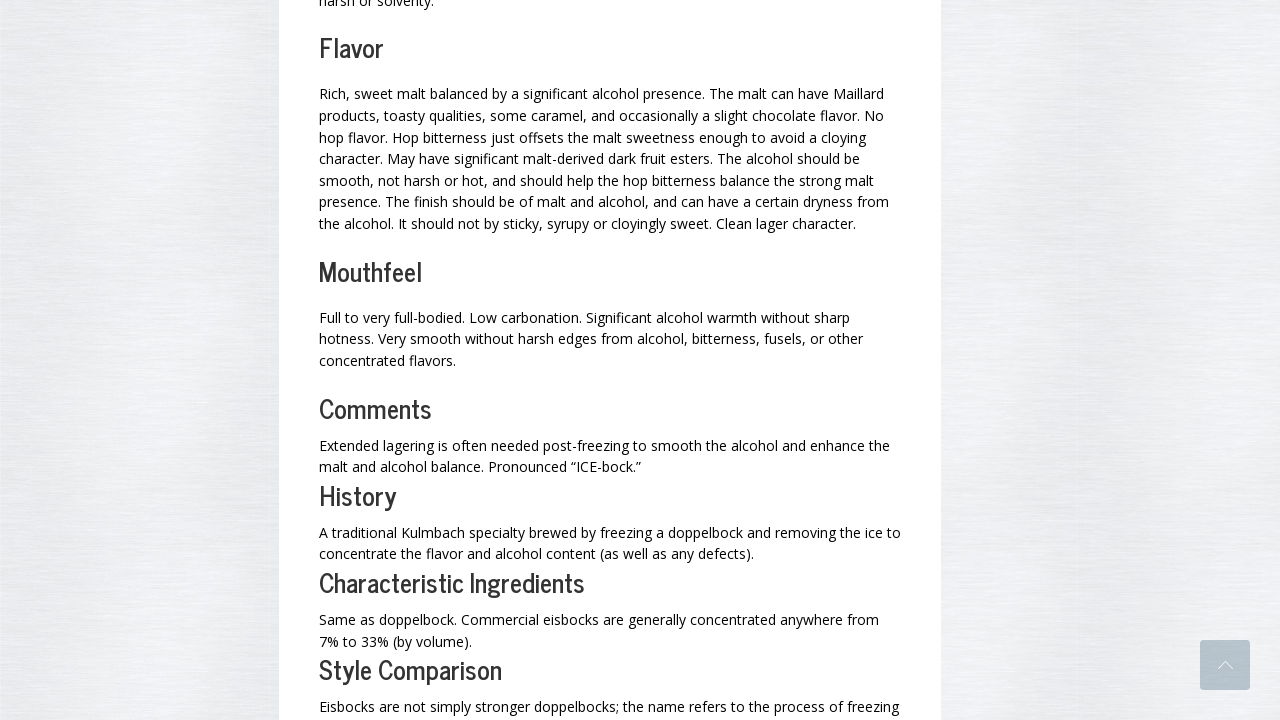

Clicked on article post-4807 at (610, 360) on article[id="post-4807"]
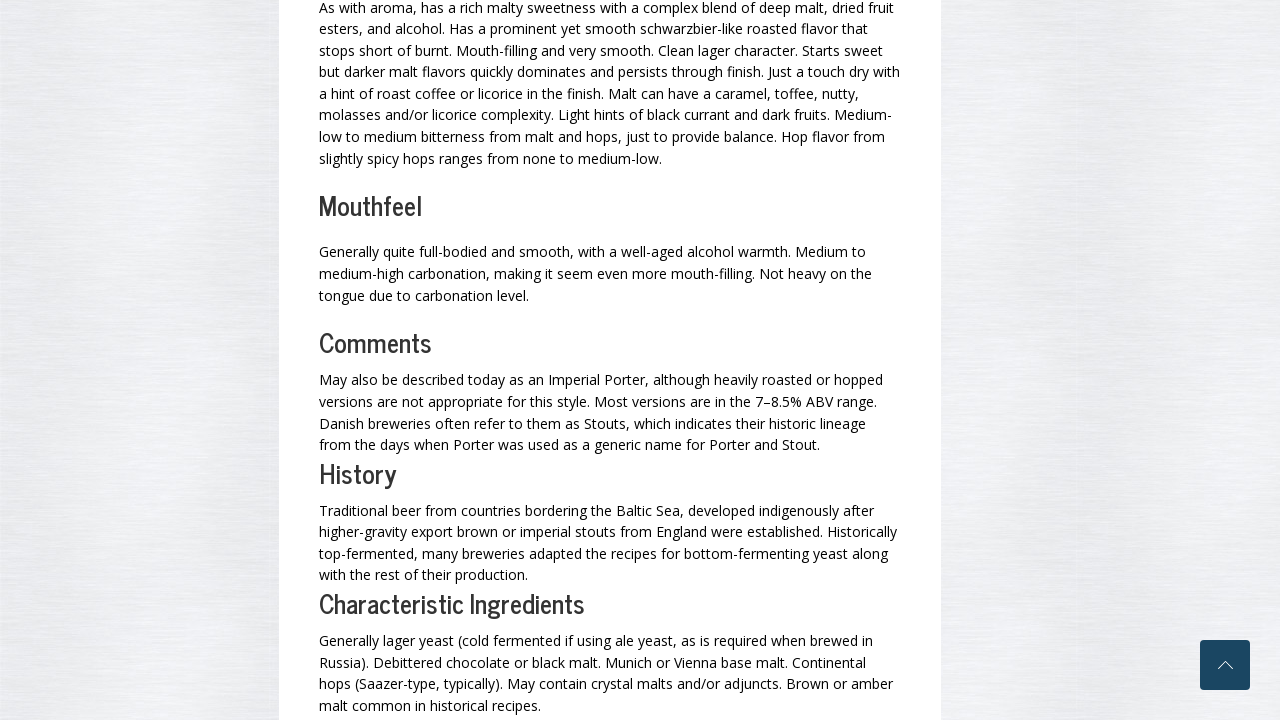

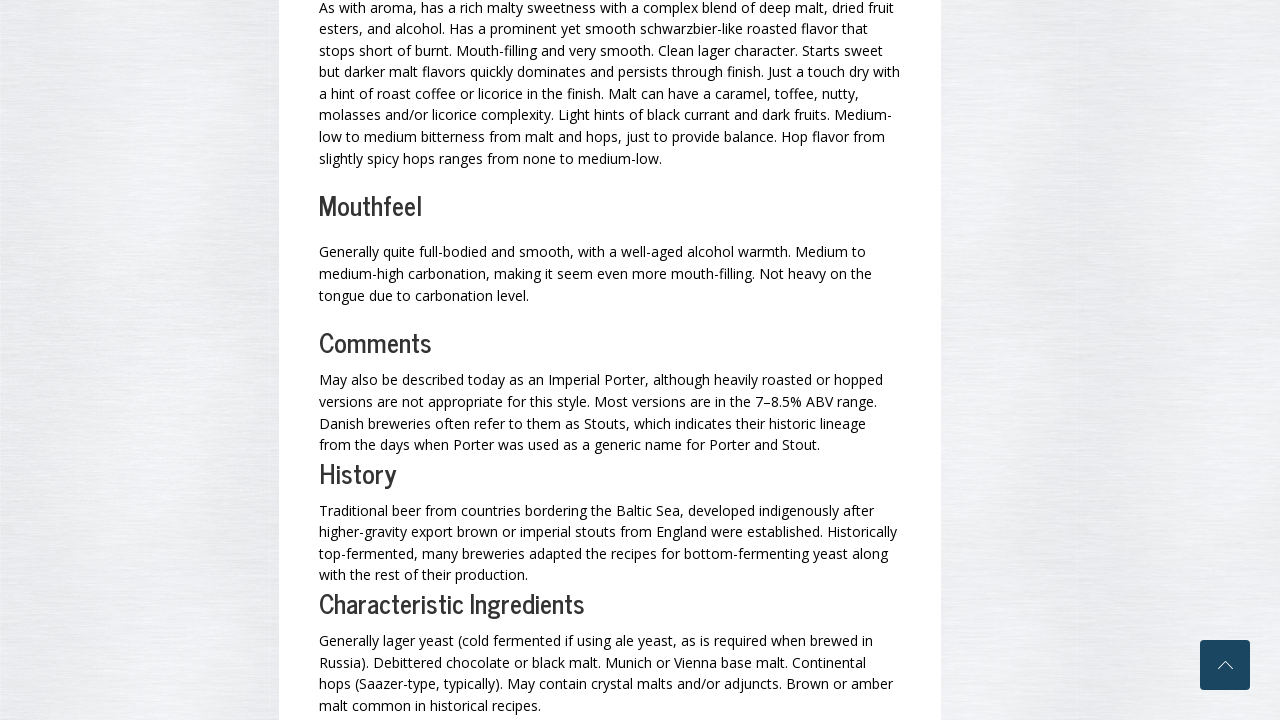